Tests that entering only a username without password and clicking login shows a "Password is required" error message

Starting URL: https://www.saucedemo.com/

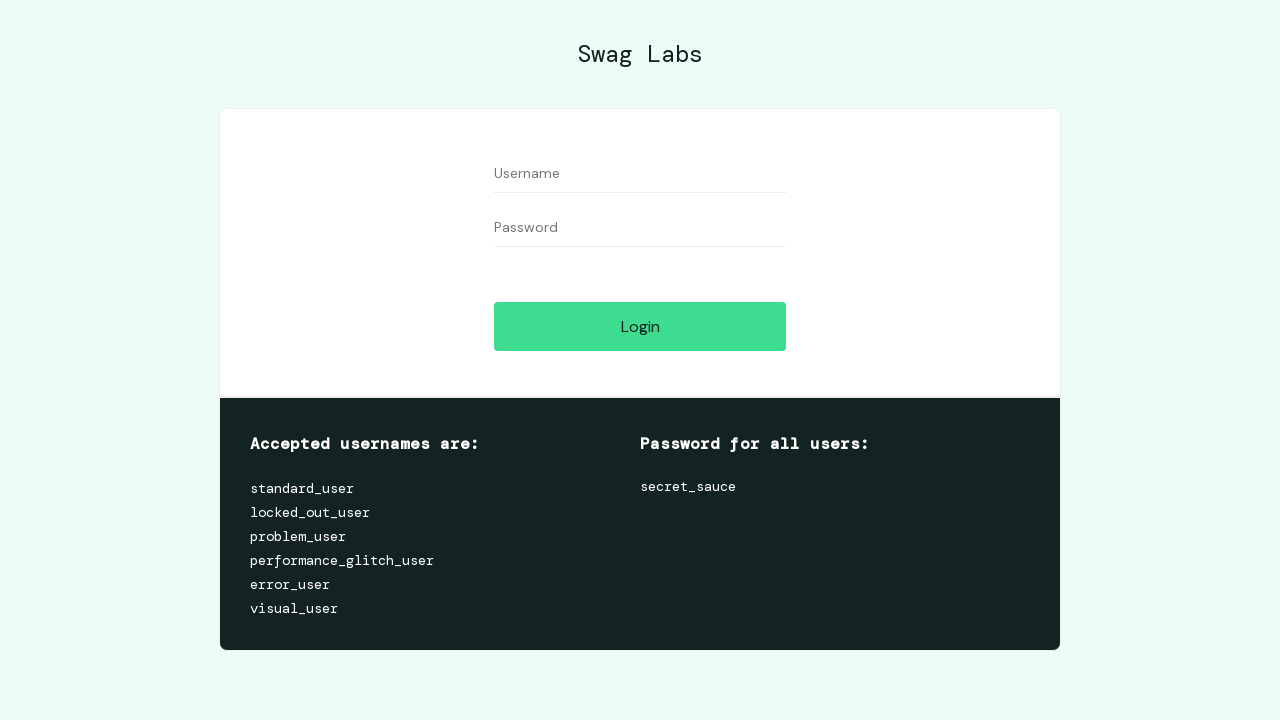

Username input field loaded
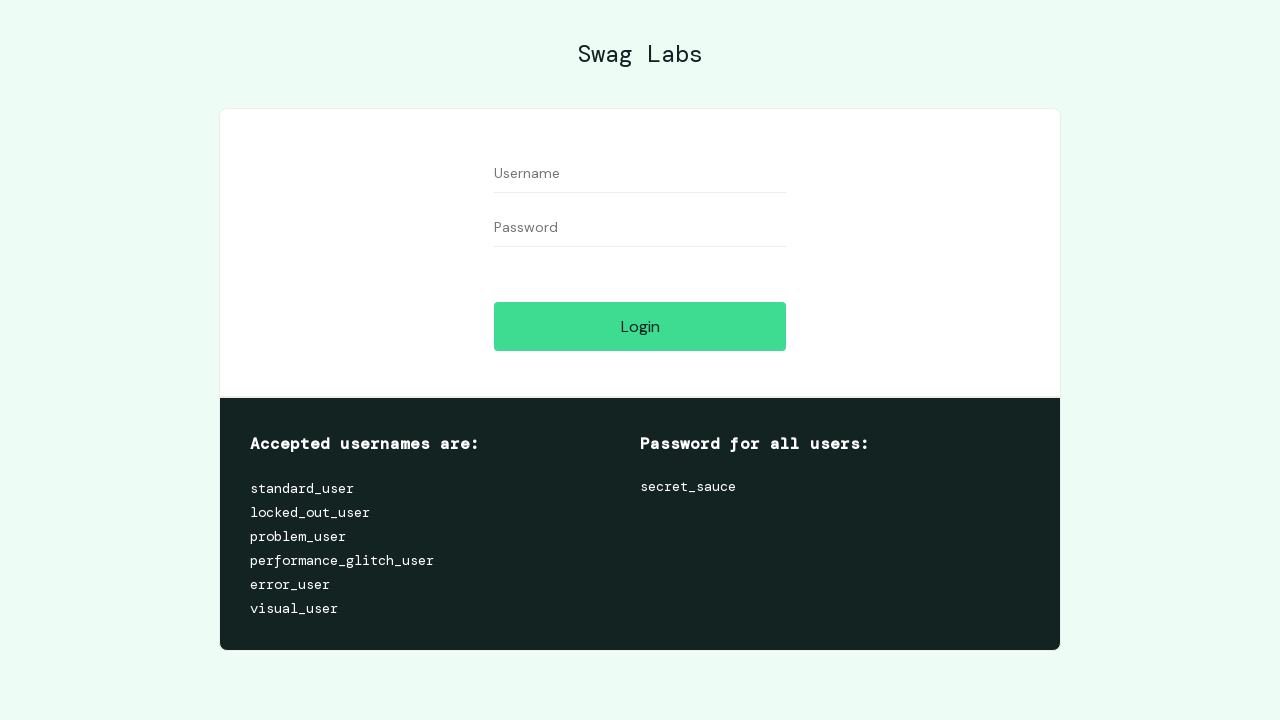

Filled username field with 'standard_user' on #user-name
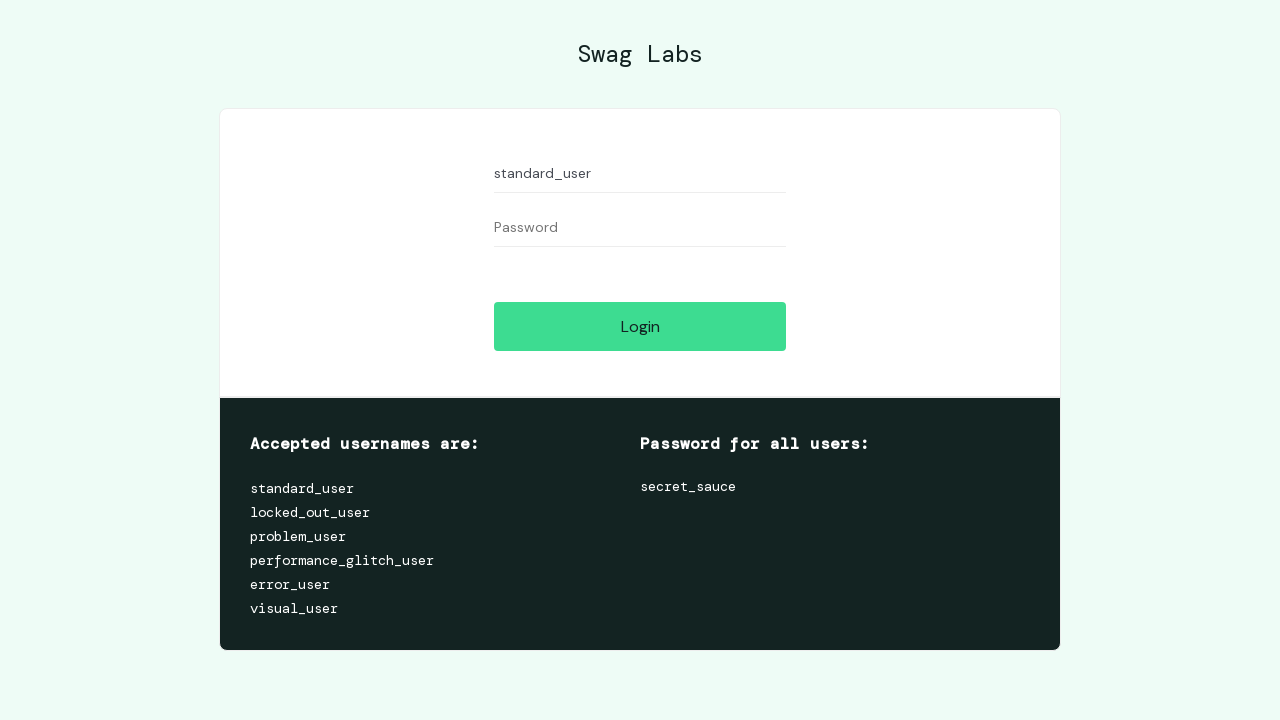

Login button loaded
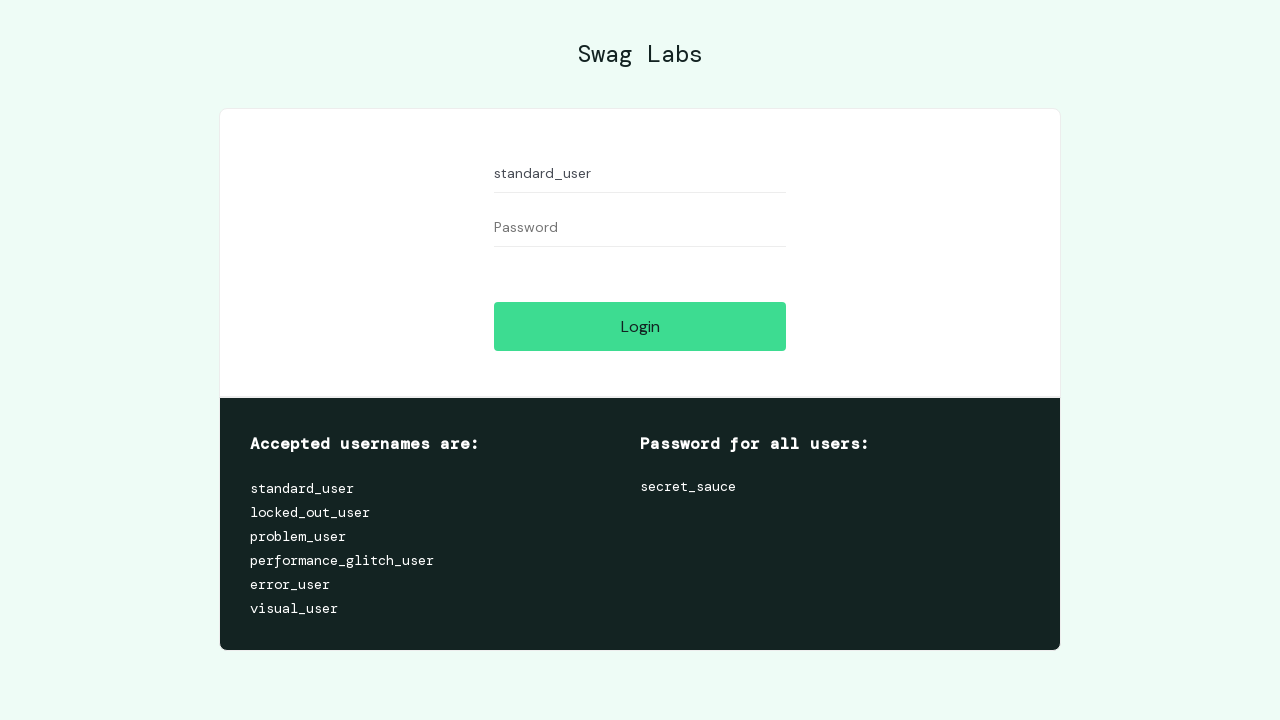

Clicked login button without entering password at (640, 326) on #login-button
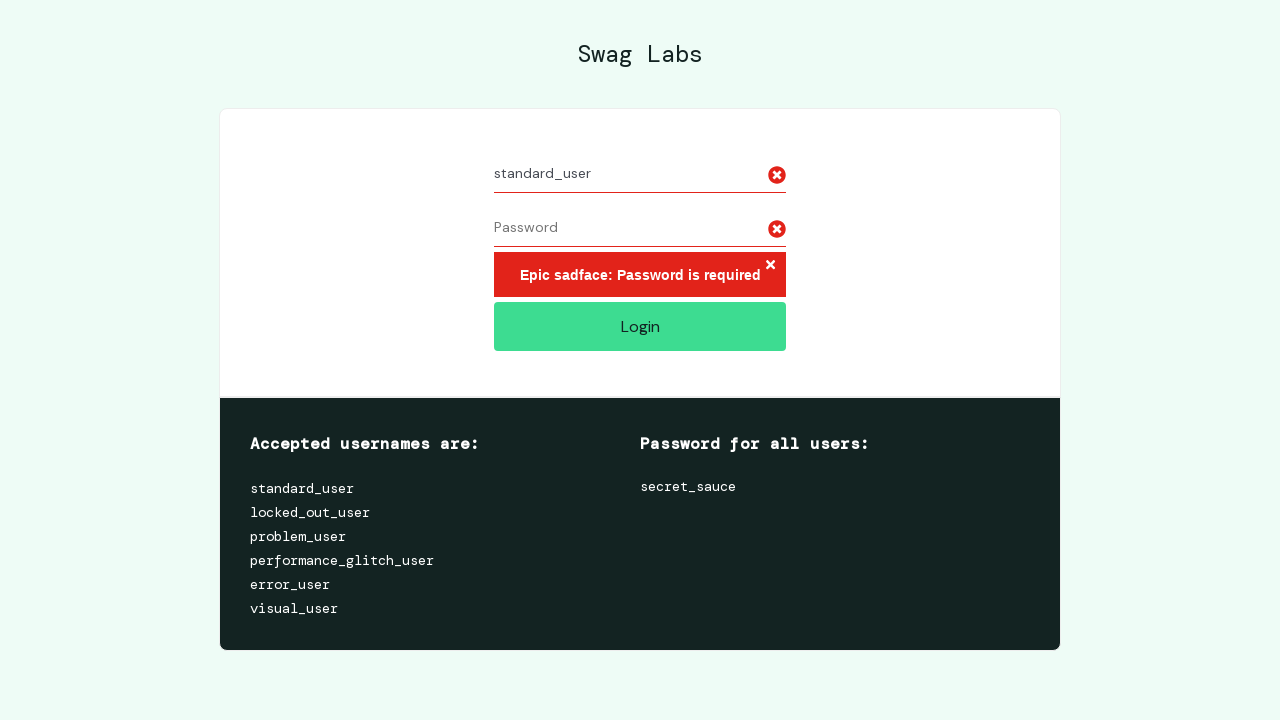

Located error message element
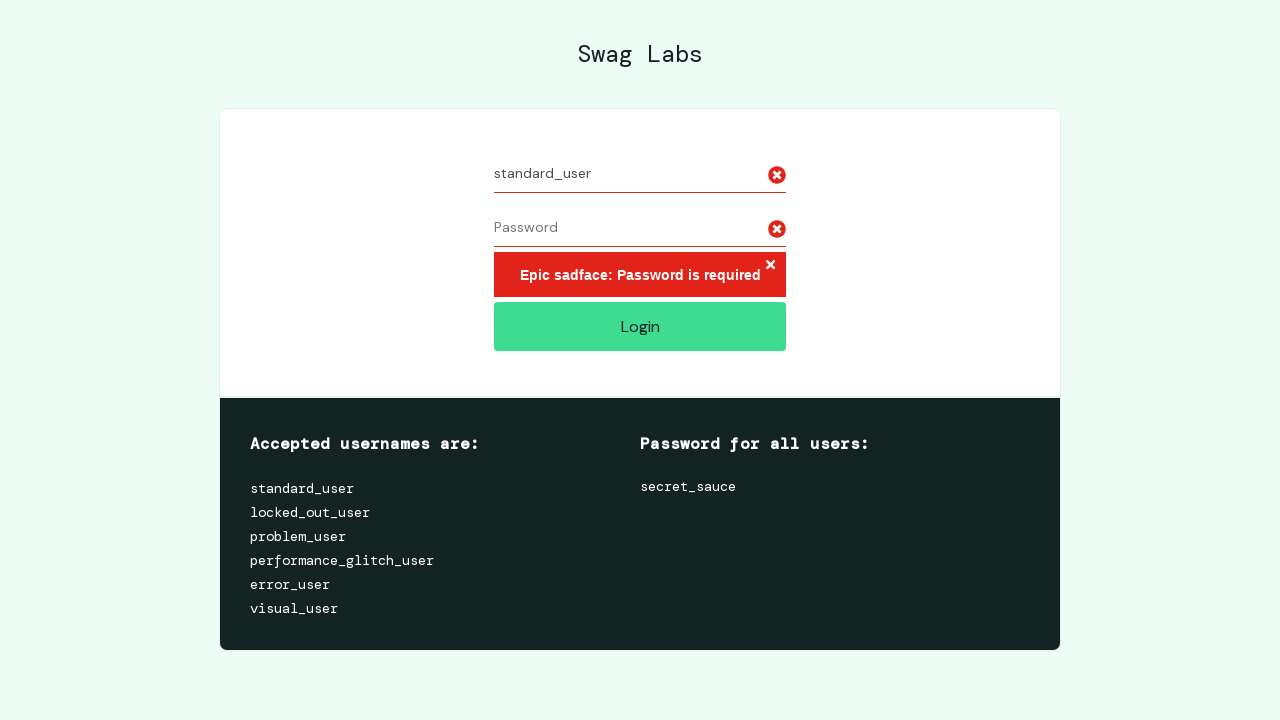

Verified 'Password is required' error message is displayed
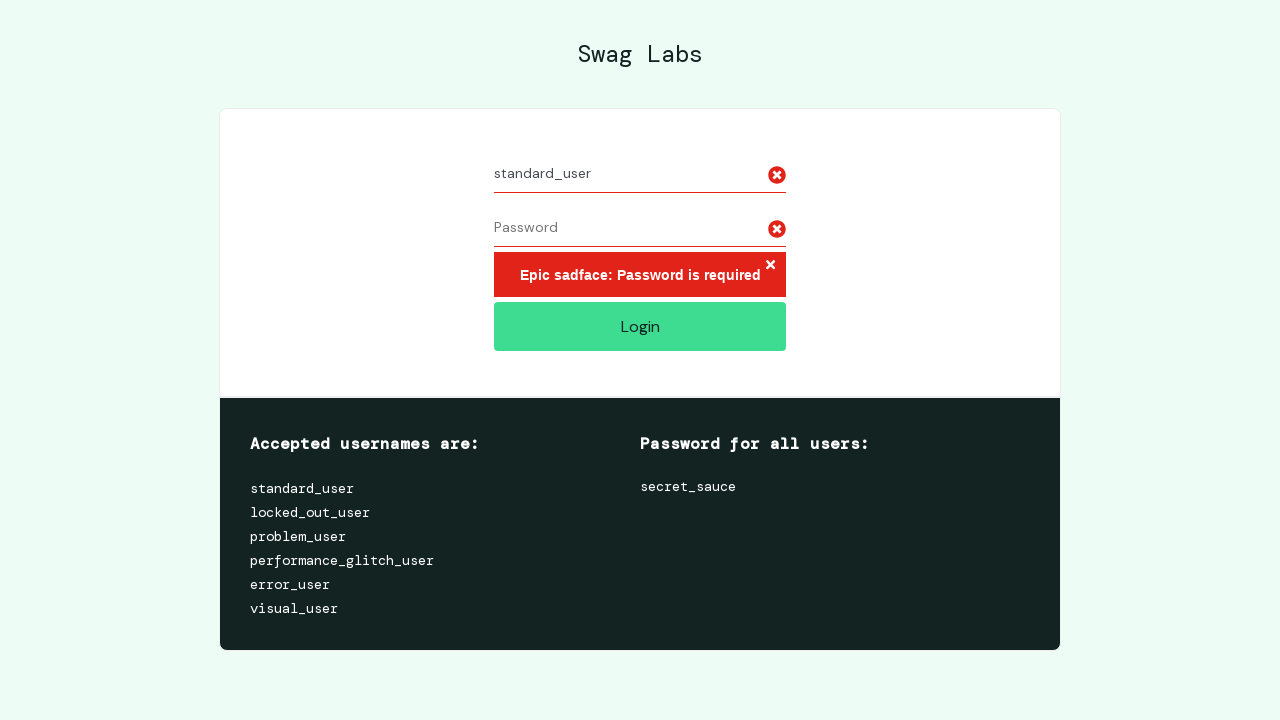

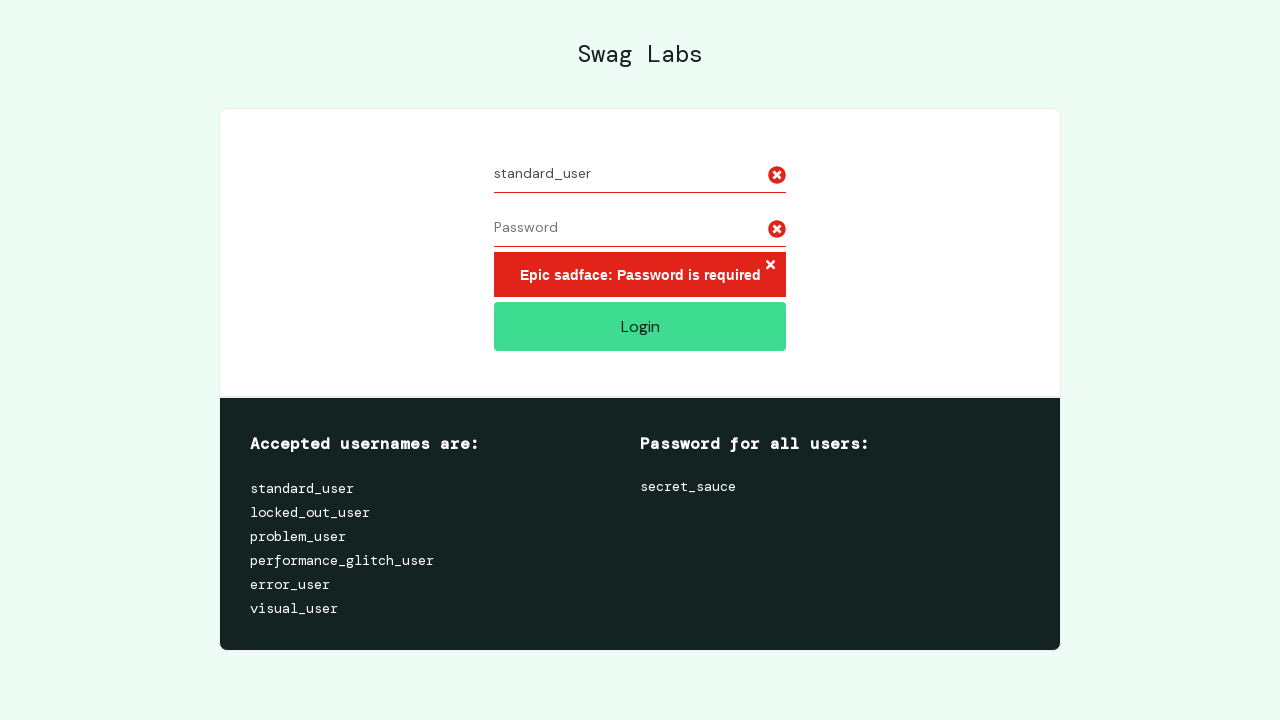